Tests dropdown functionality by selecting options using different methods (index, value, visible text) and verifying dropdown options are available

Starting URL: https://rahulshettyacademy.com/dropdownsPractise/

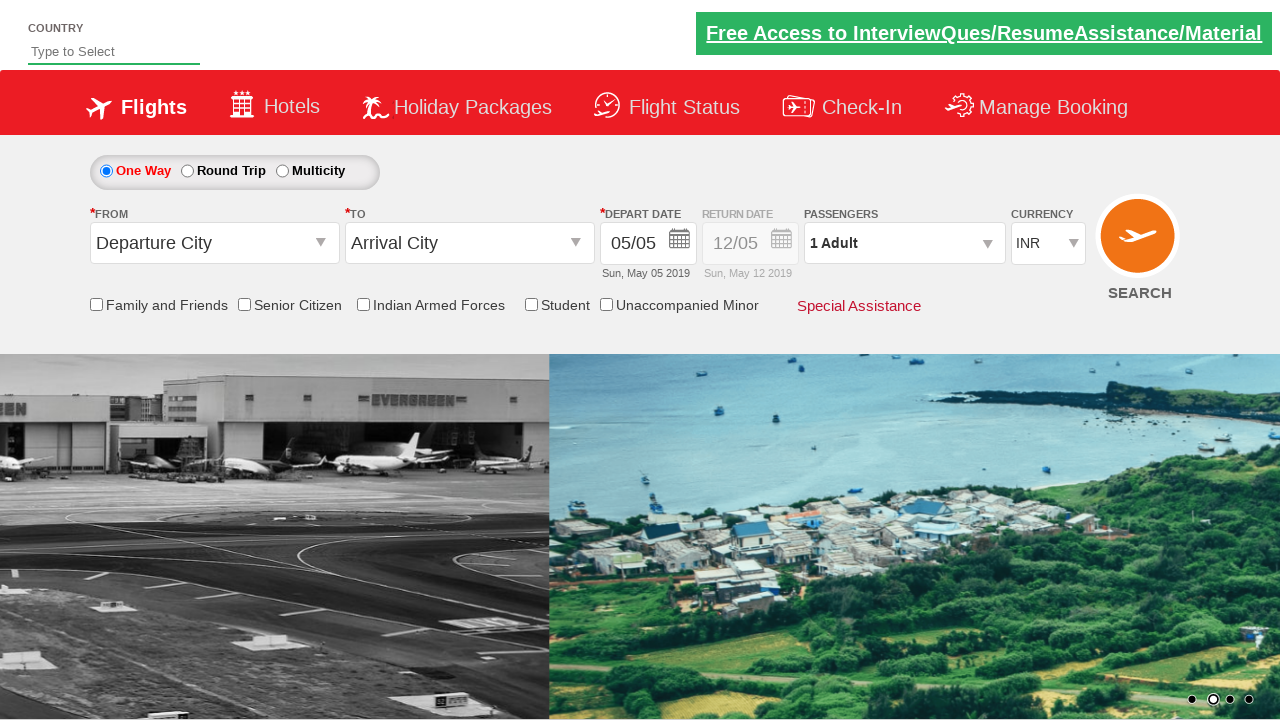

Currency dropdown selector became visible
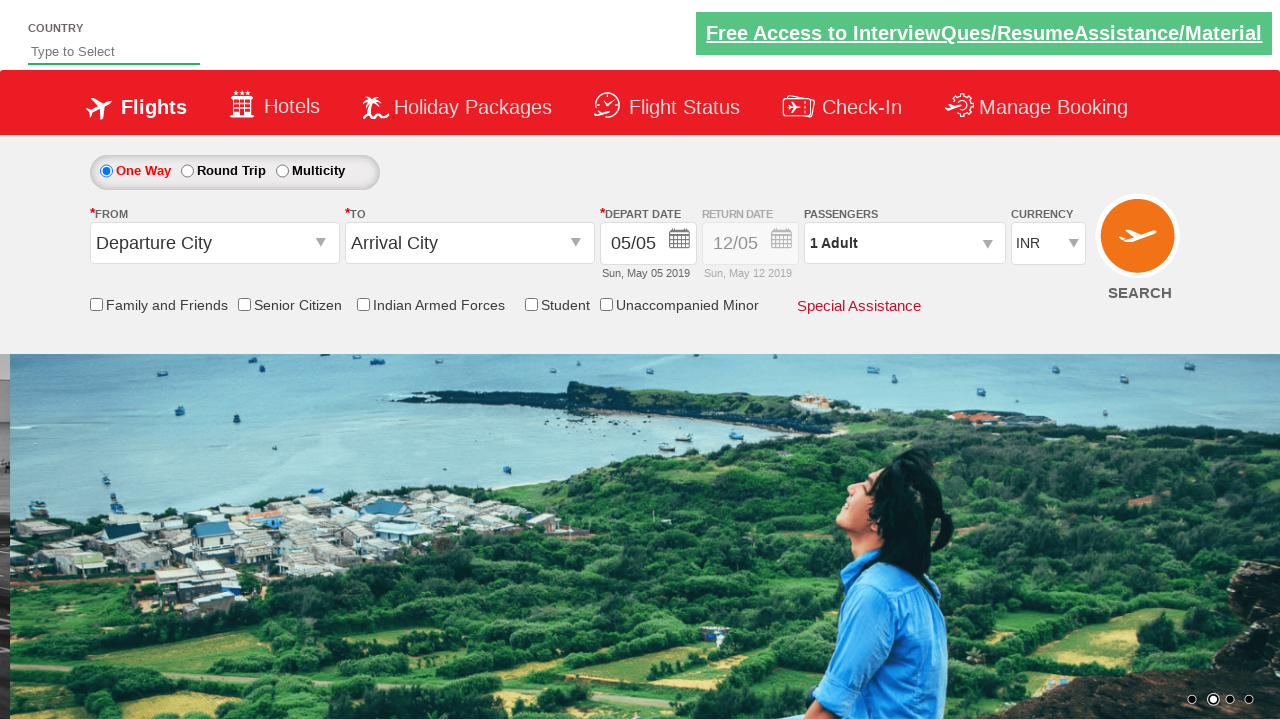

Selected dropdown option by index 1 on #ctl00_mainContent_DropDownListCurrency
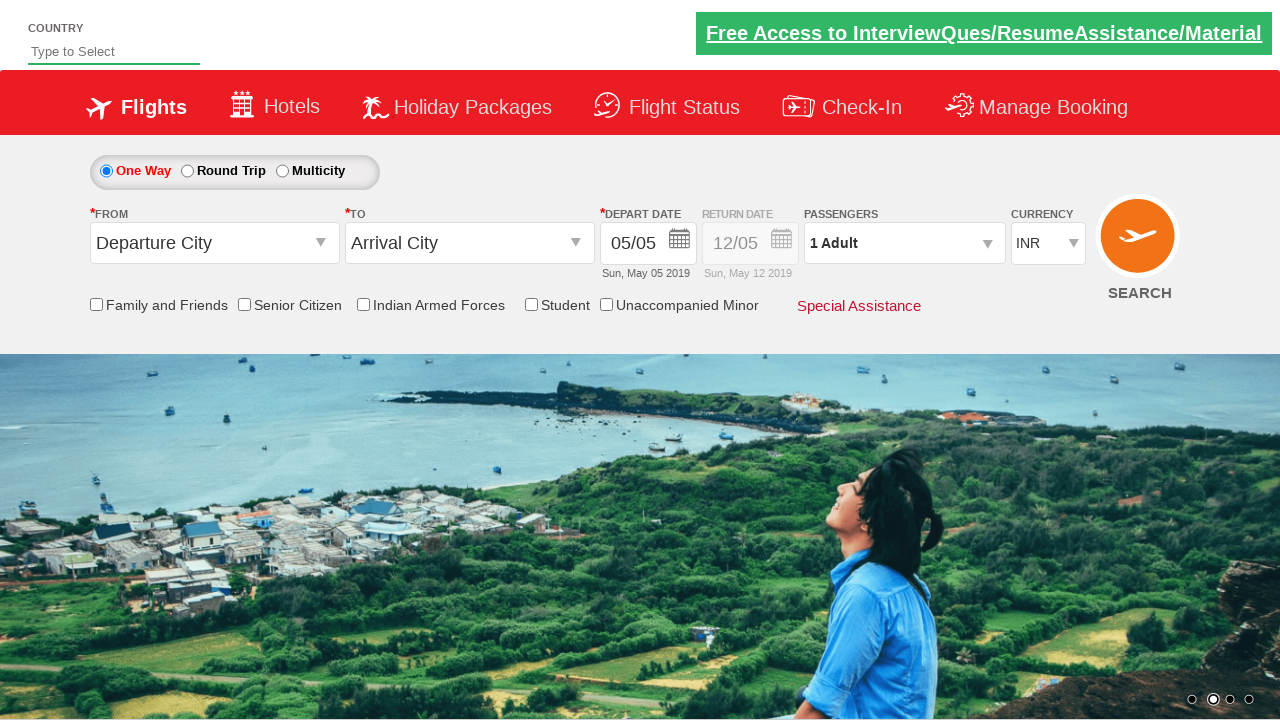

Selected dropdown option by value 'USD' on #ctl00_mainContent_DropDownListCurrency
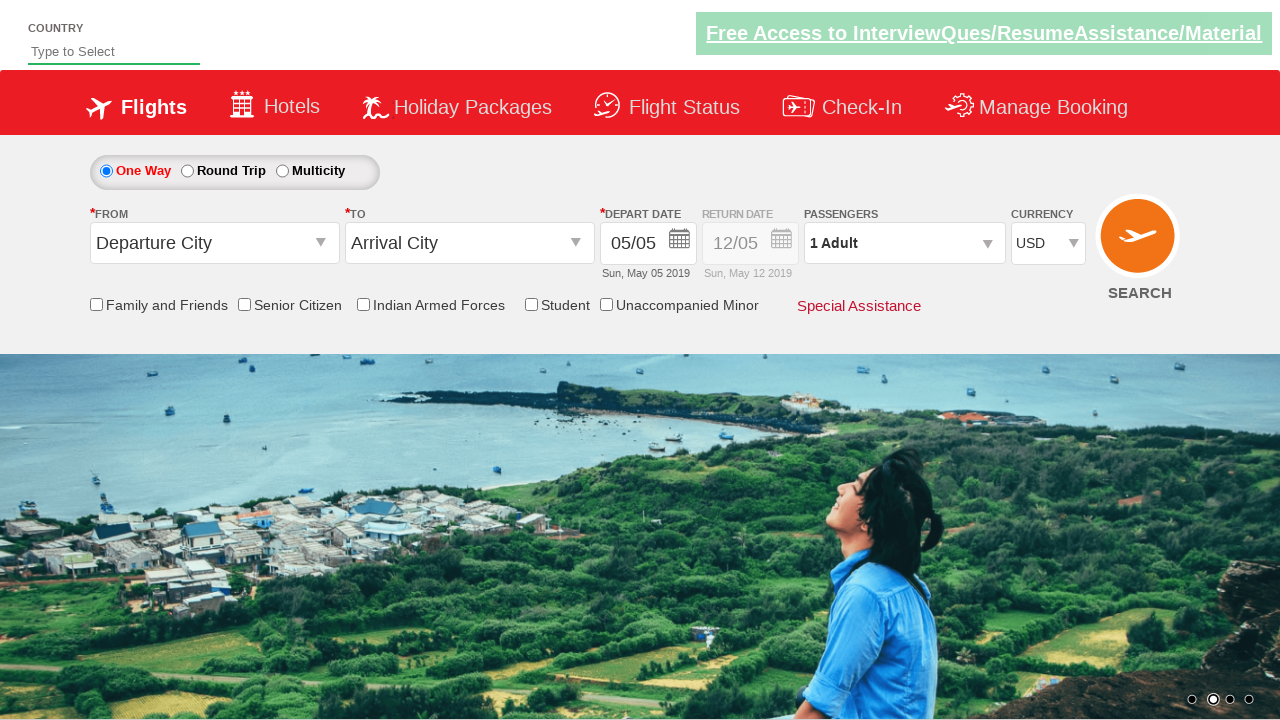

Selected dropdown option by visible text 'AED' on #ctl00_mainContent_DropDownListCurrency
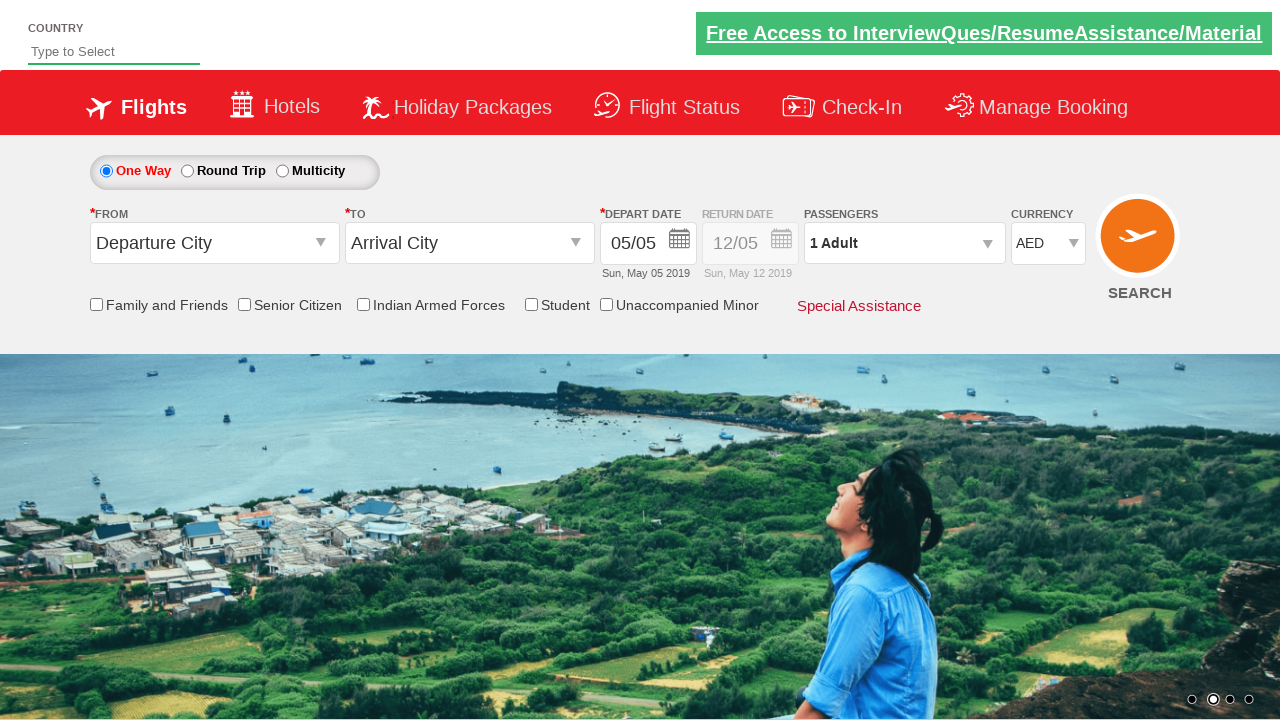

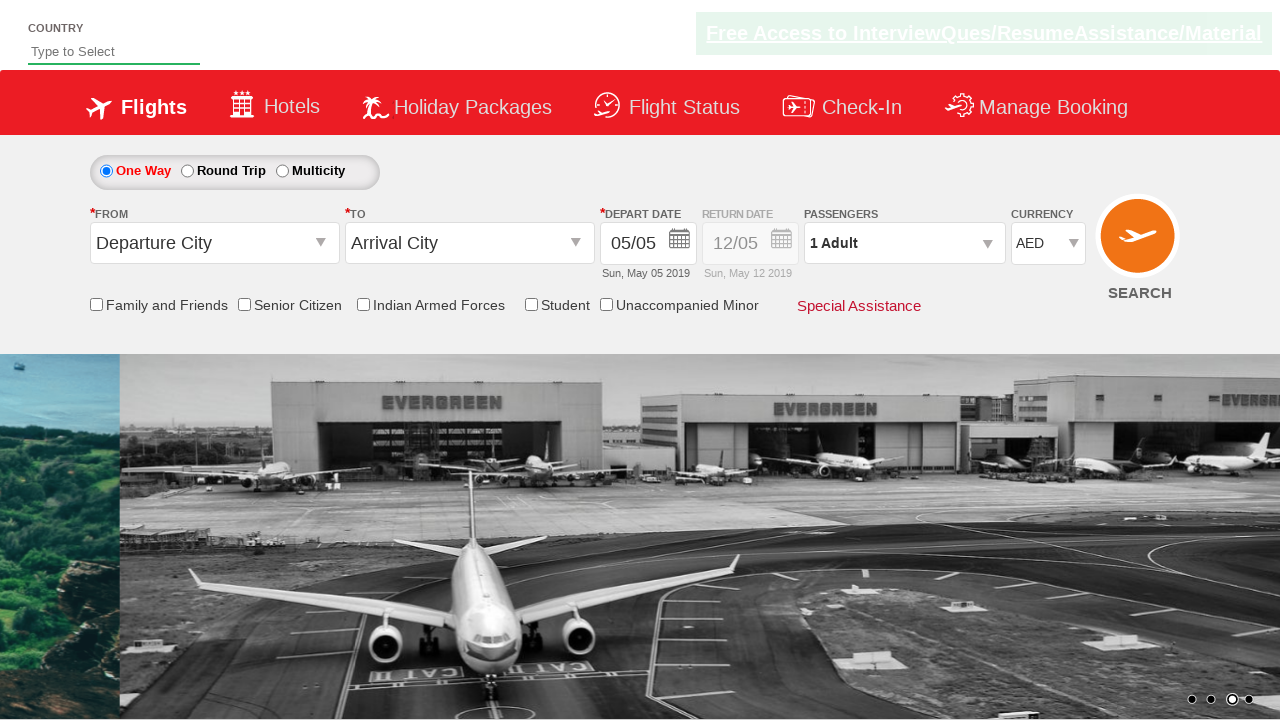